Tests dynamic loading where an element doesn't exist initially, clicks start button and waits for the element to appear in the DOM

Starting URL: http://the-internet.herokuapp.com/dynamic_loading/2

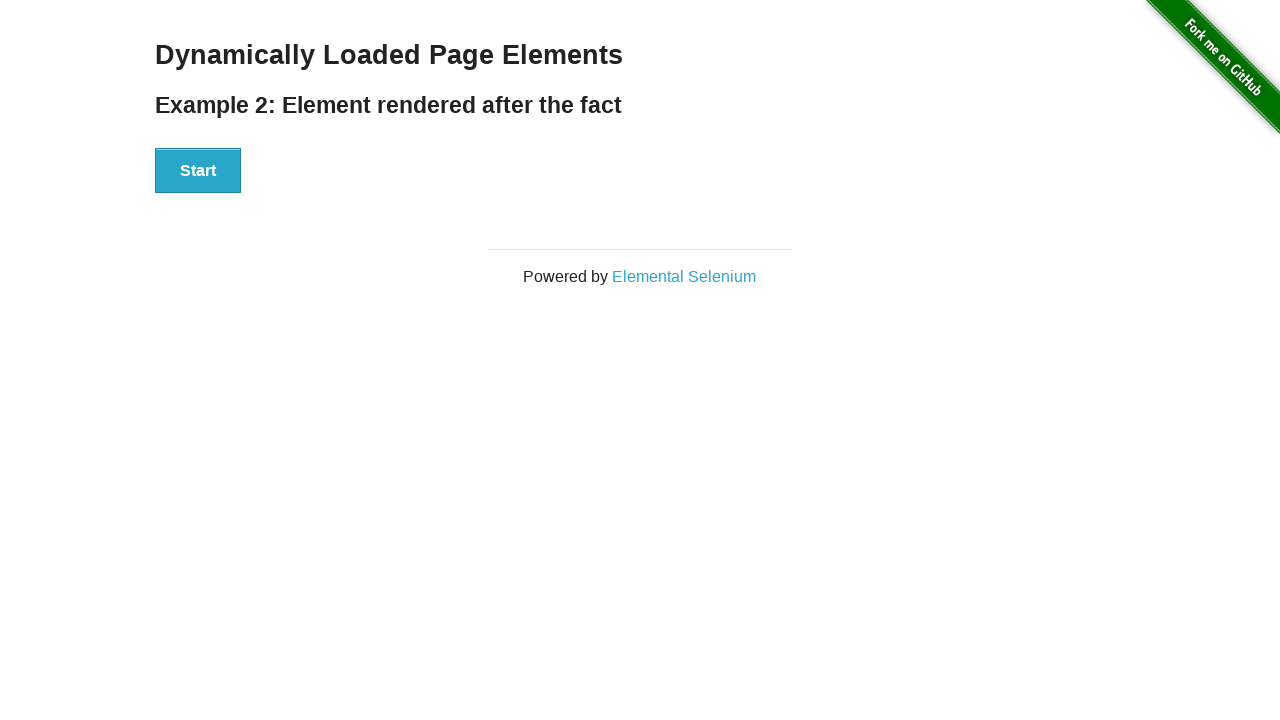

Clicked the Start button to trigger dynamic loading at (198, 171) on xpath=//div[@id='start']/button
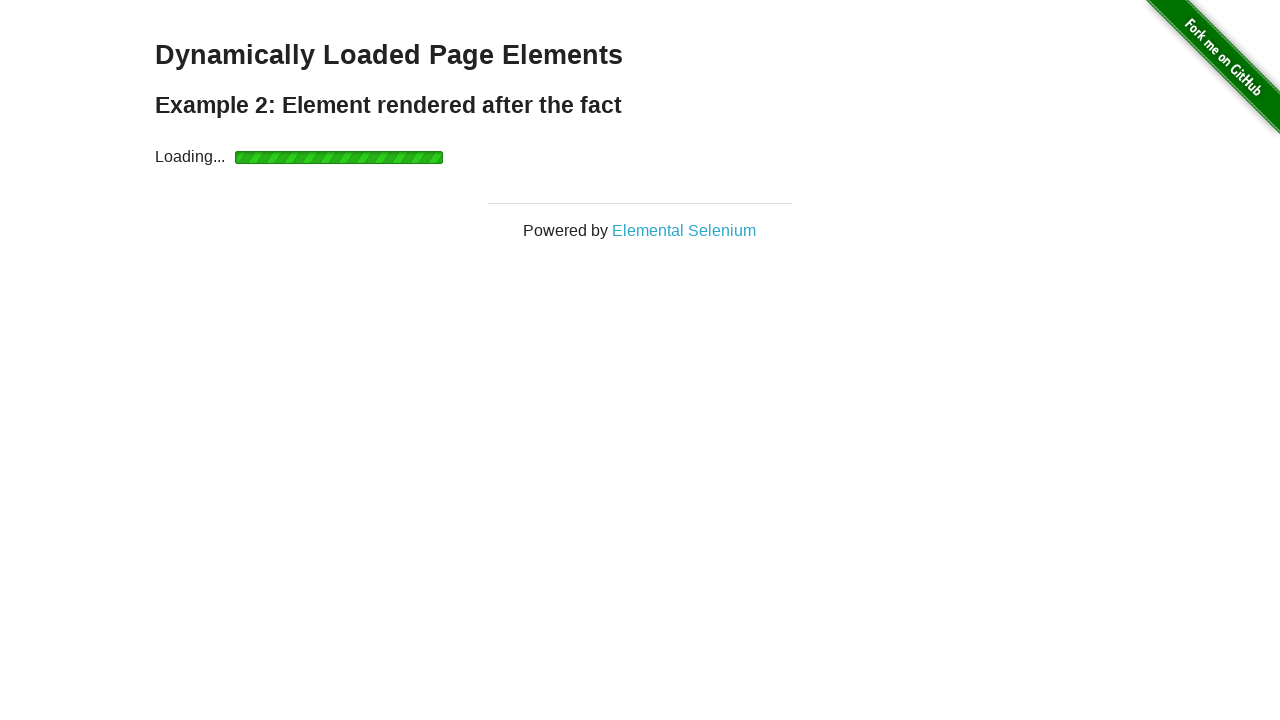

Waited for the finish element to appear in the DOM
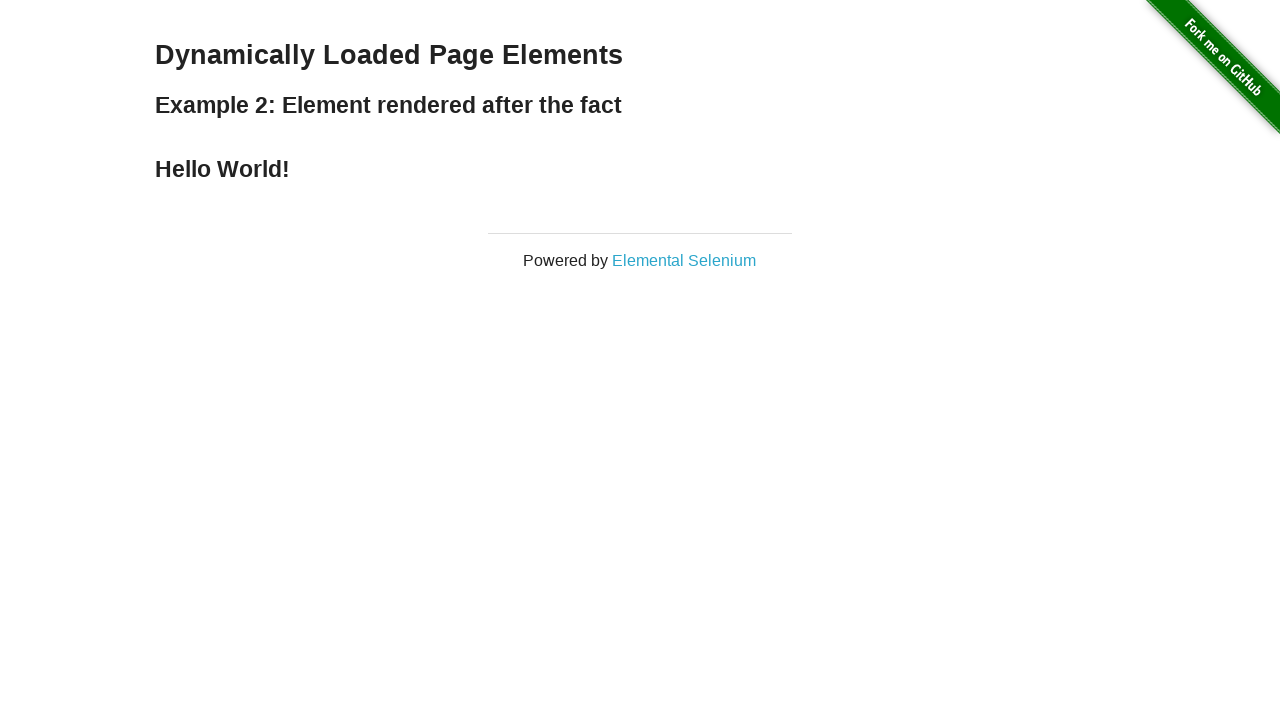

Verified the finish element is ready
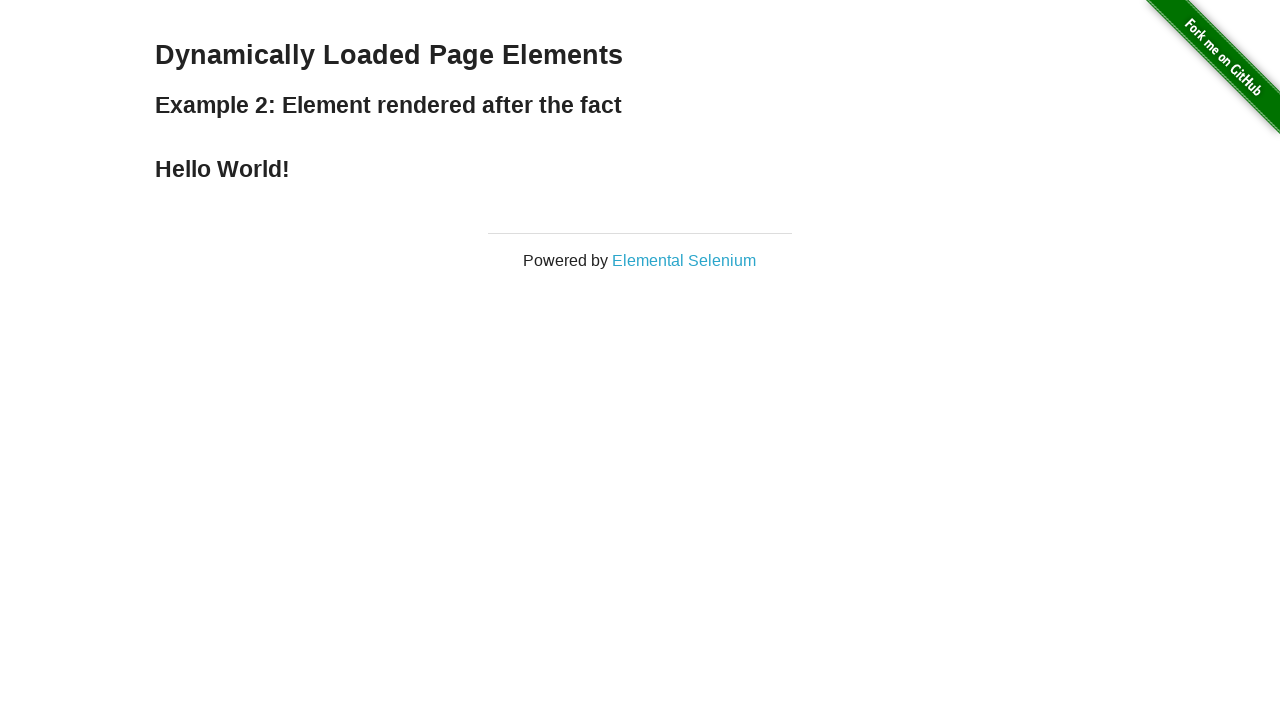

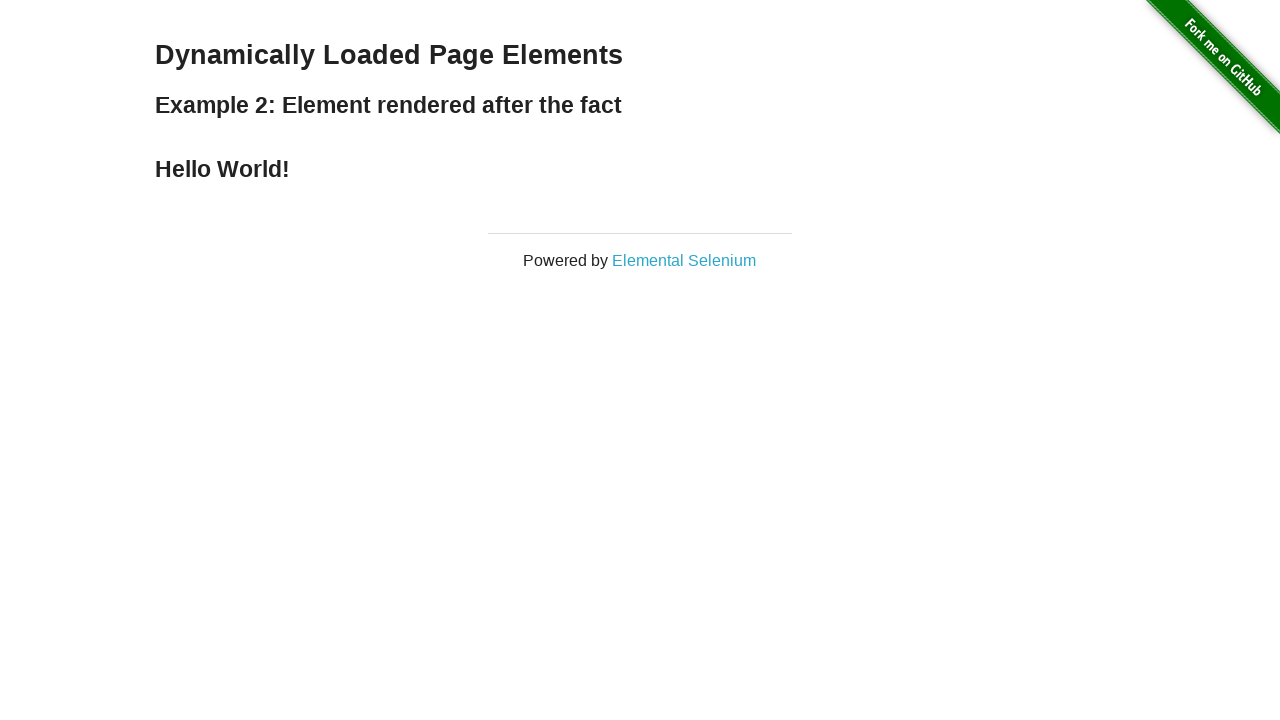